Tests adding todo items by creating two todos and verifying they appear in the list

Starting URL: https://demo.playwright.dev/todomvc

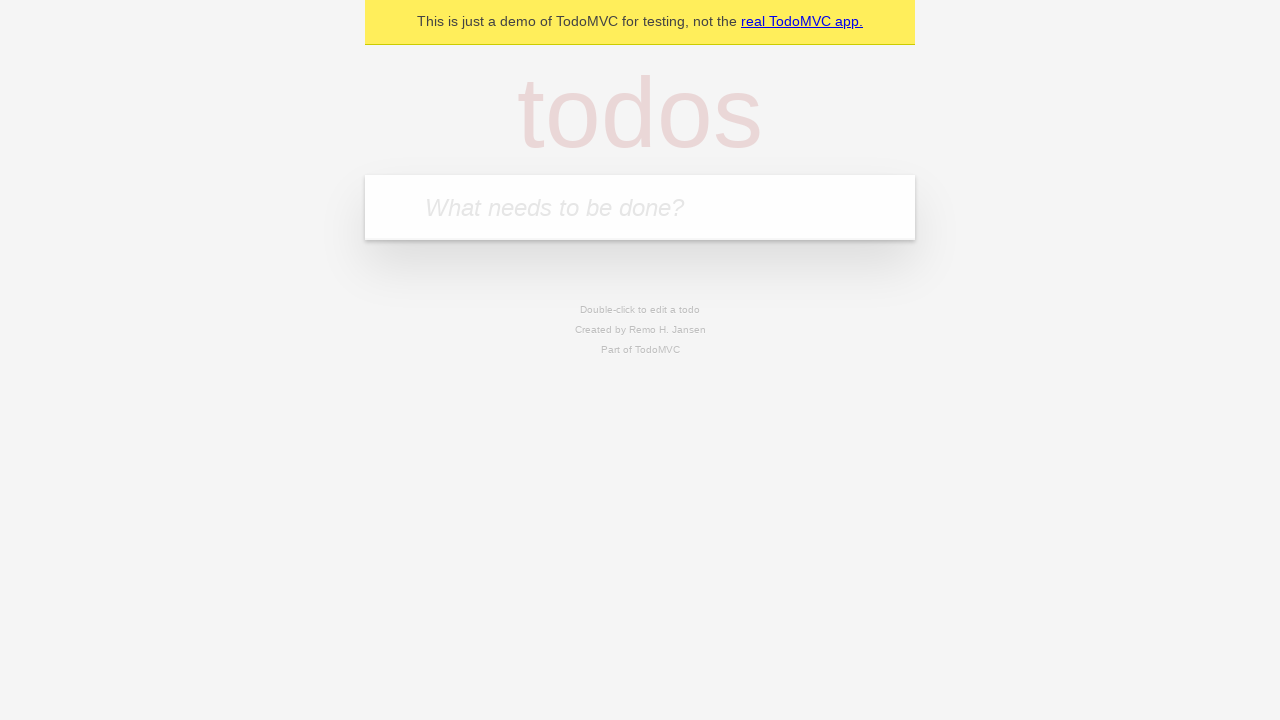

Filled todo input with 'buy some cheese' on internal:attr=[placeholder="What needs to be done?"i]
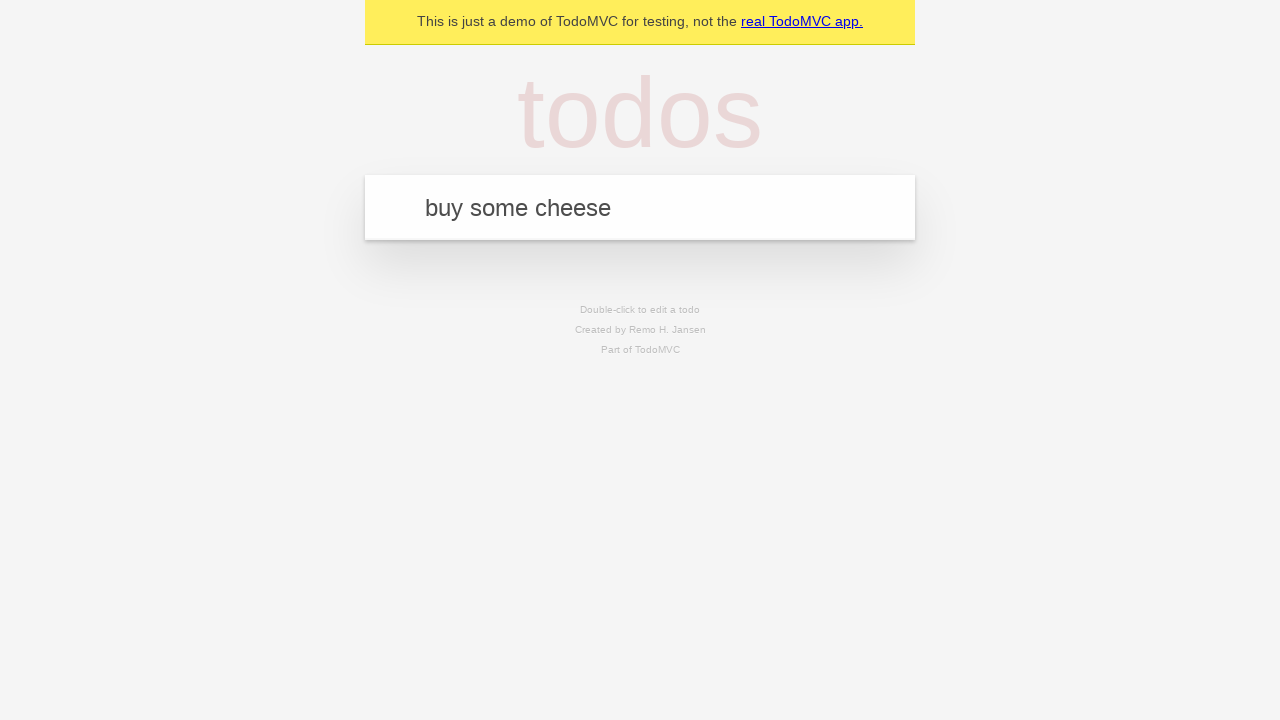

Pressed Enter to create first todo on internal:attr=[placeholder="What needs to be done?"i]
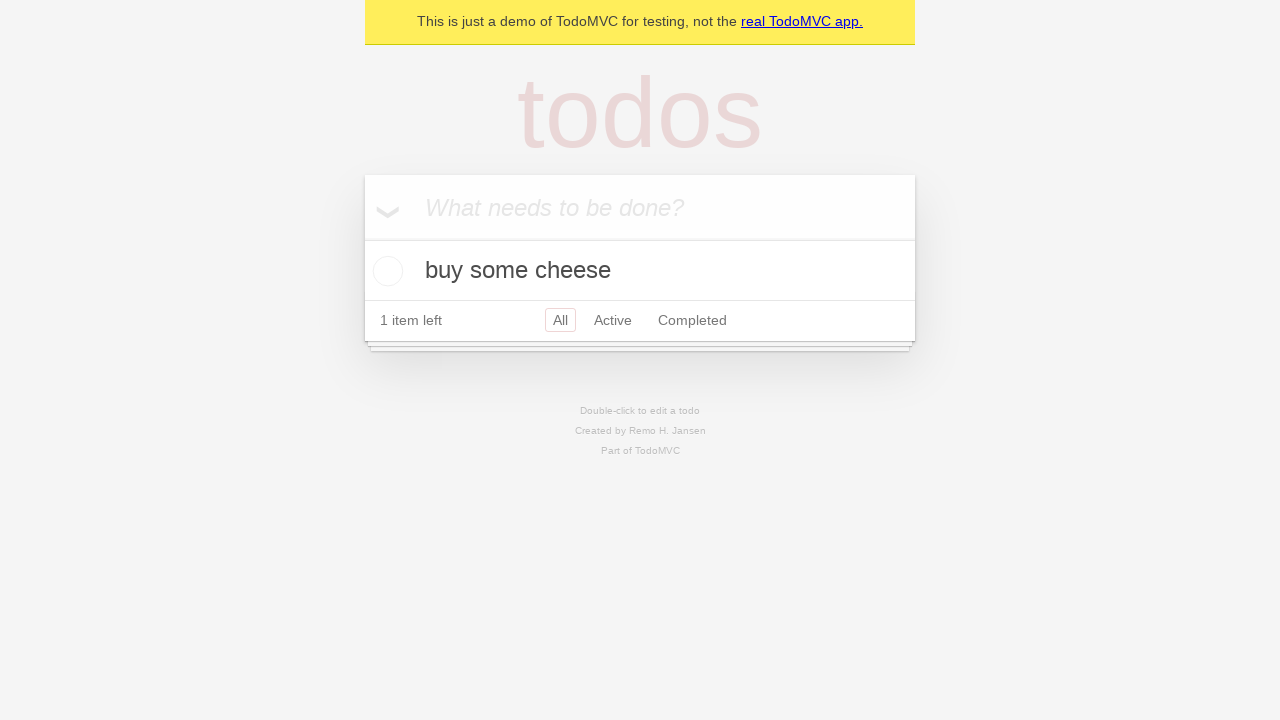

First todo item appeared in the list
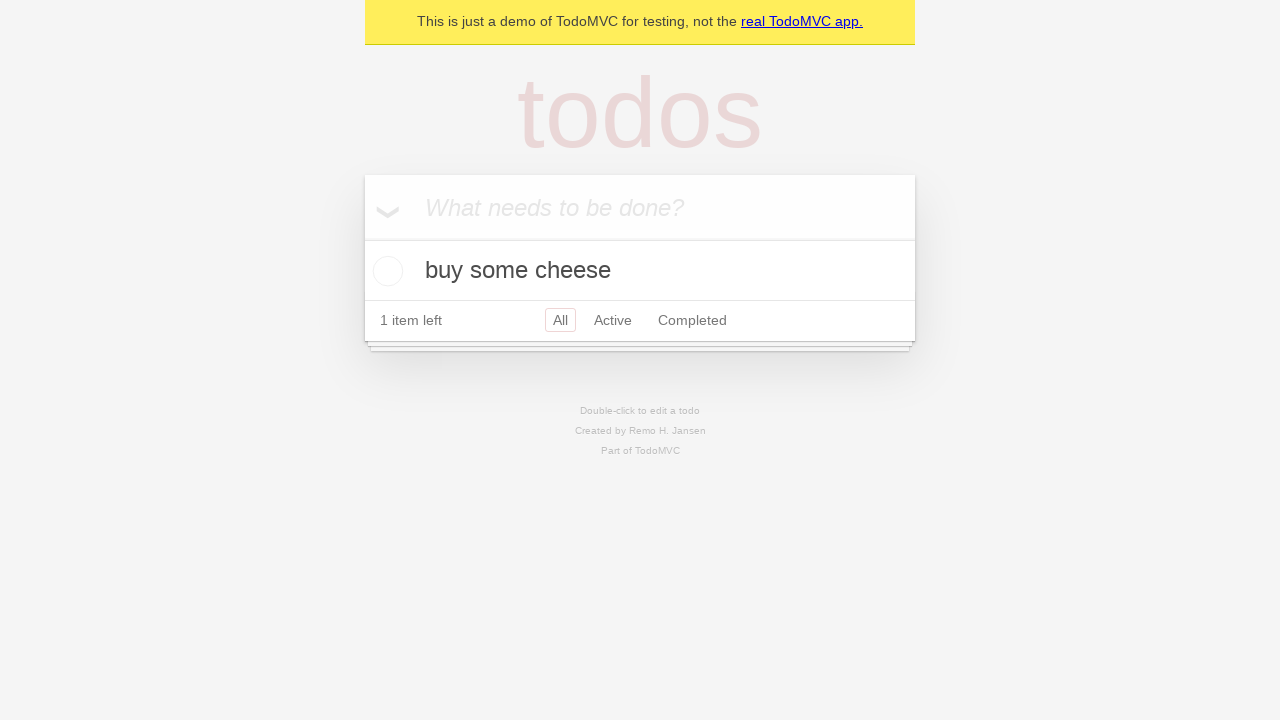

Filled todo input with 'feed the cat' on internal:attr=[placeholder="What needs to be done?"i]
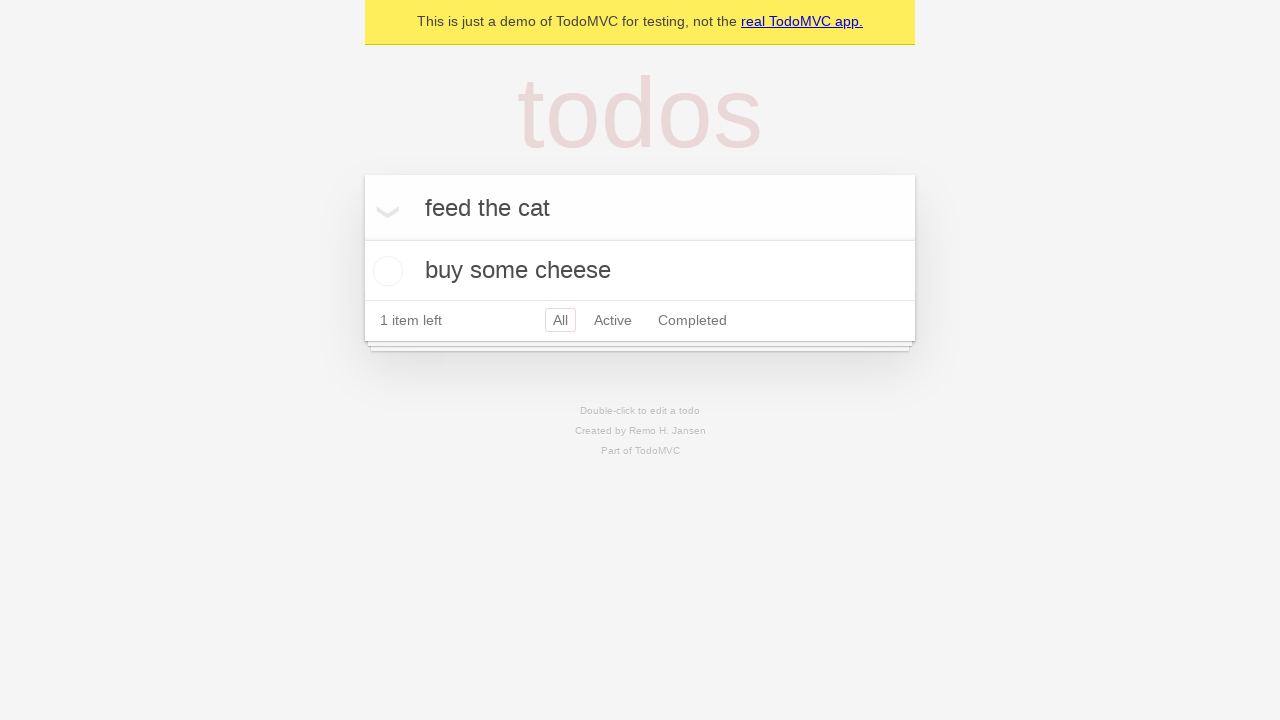

Pressed Enter to create second todo on internal:attr=[placeholder="What needs to be done?"i]
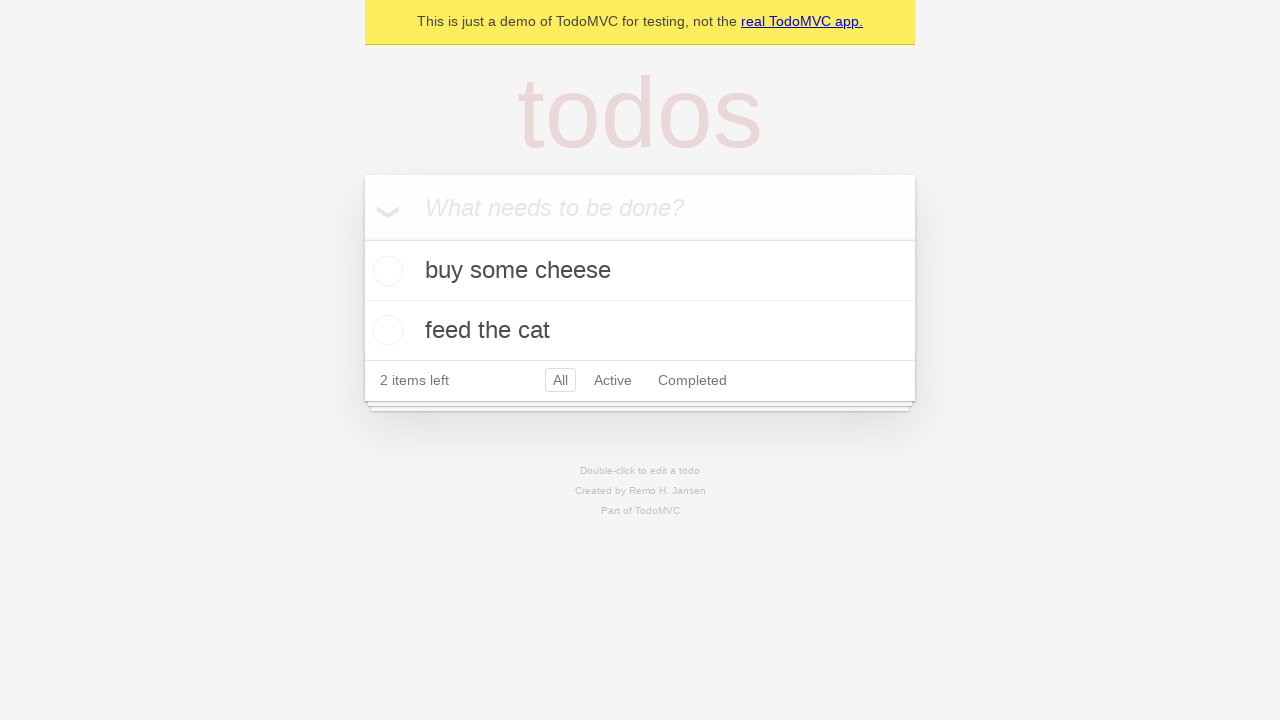

Both todo items are now visible in the list
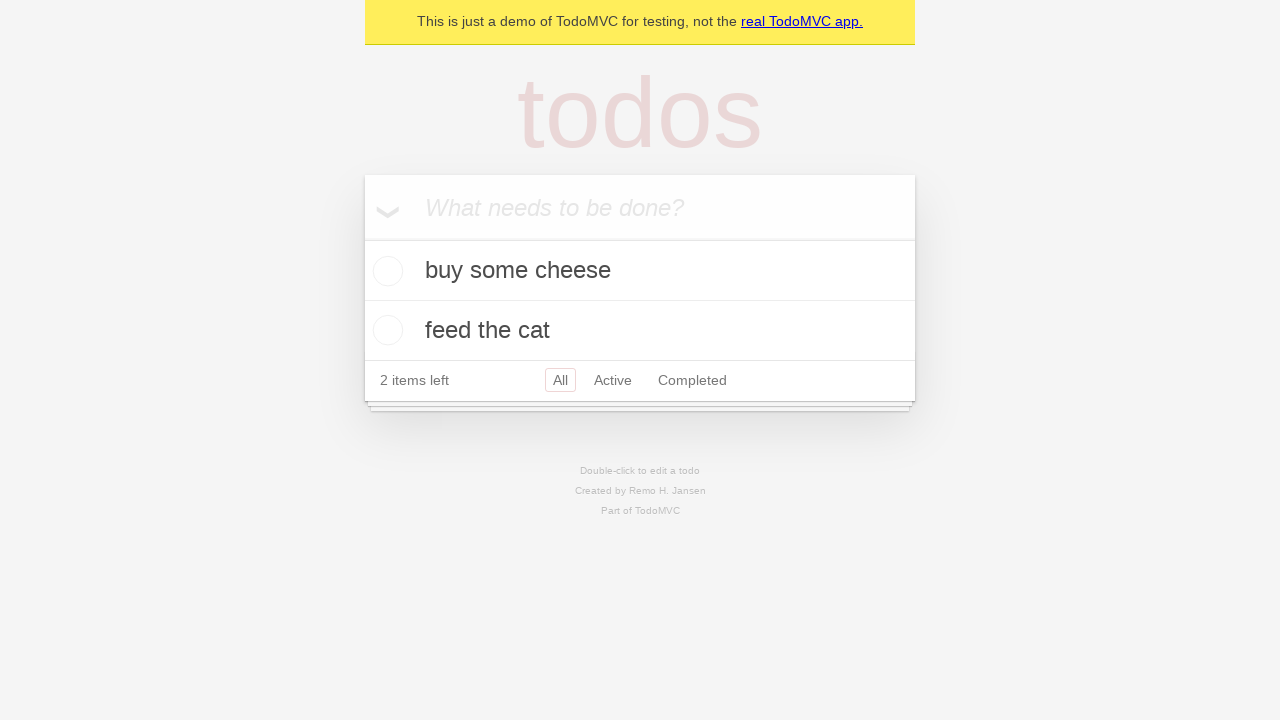

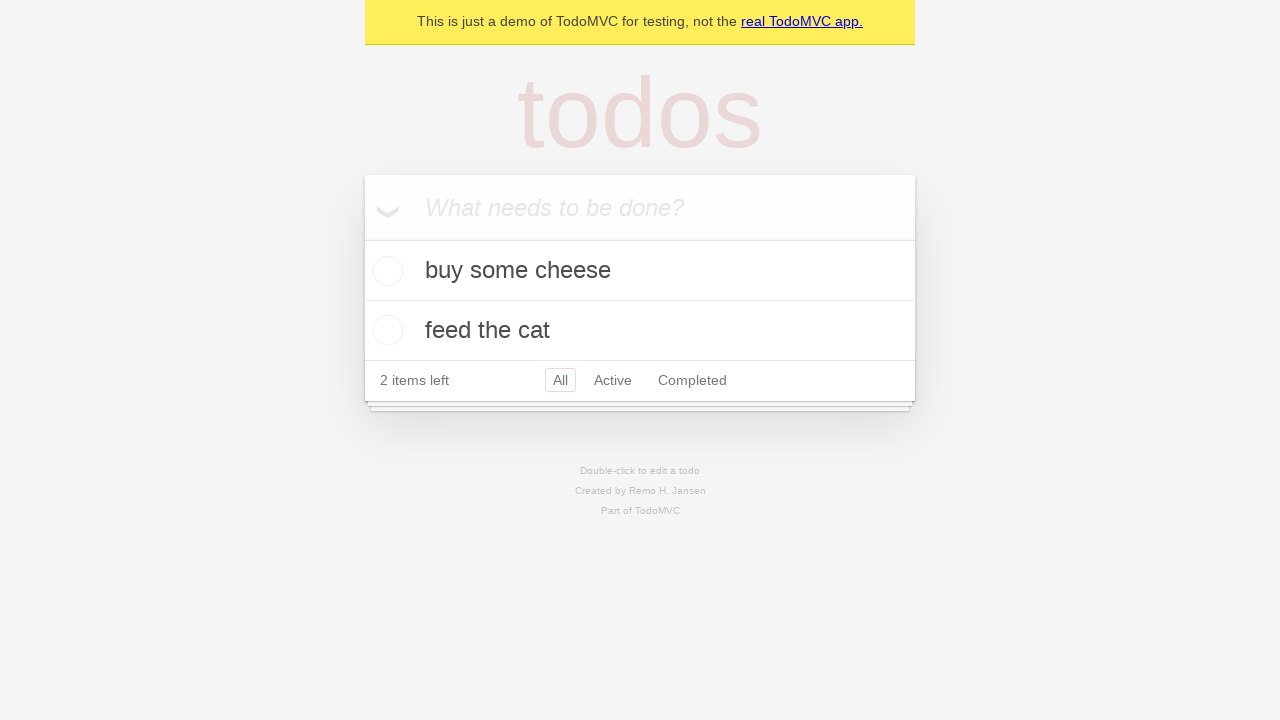